Loads a public Power BI dashboard and waits for it to fully render, then scrolls to the bottom of the page to ensure all content is loaded.

Starting URL: https://app.powerbi.com/view?r=eyJrIjoiN2Q1MmE2NjAtOTdhZS00ZTk3LWJlOGMtMzUwNmI0YmQzNTJjIiwidCI6ImY2MzFmNGVmLWMzYmItNDU5OC04NWZmLTM2OTNlNzZmMmZmYiIsImMiOjZ9

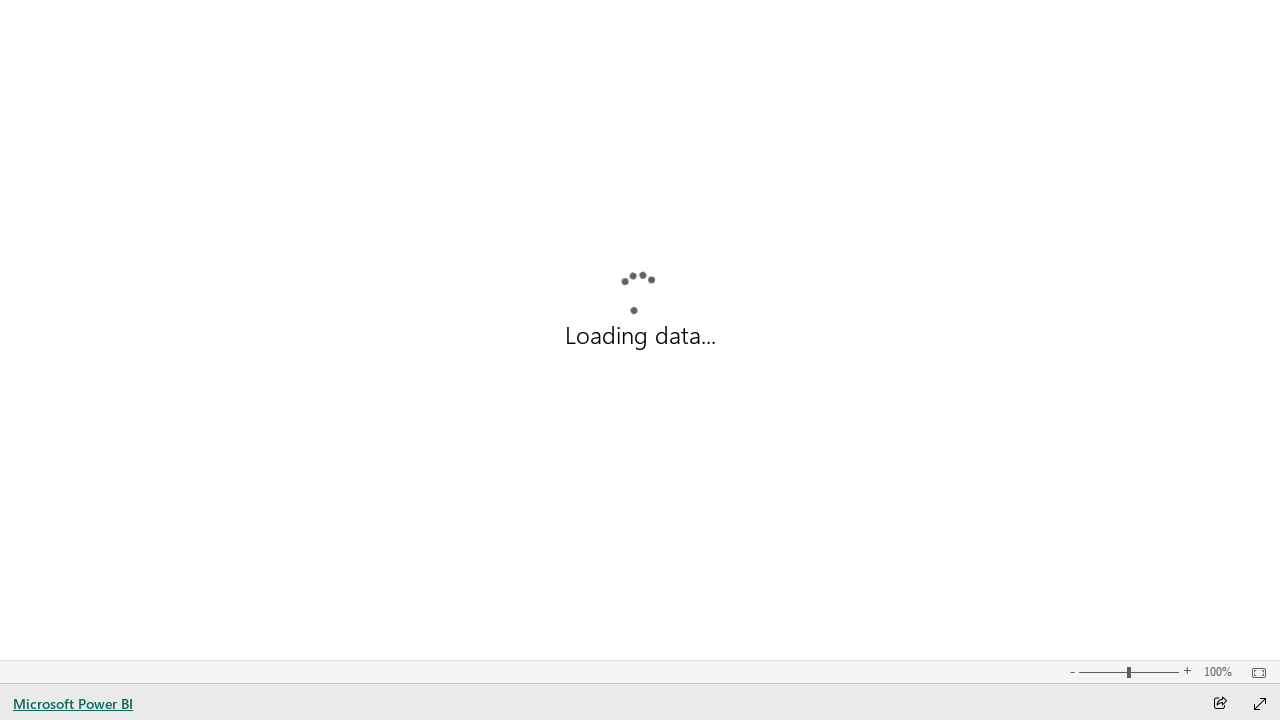

Waited for network idle state - Power BI dashboard loaded
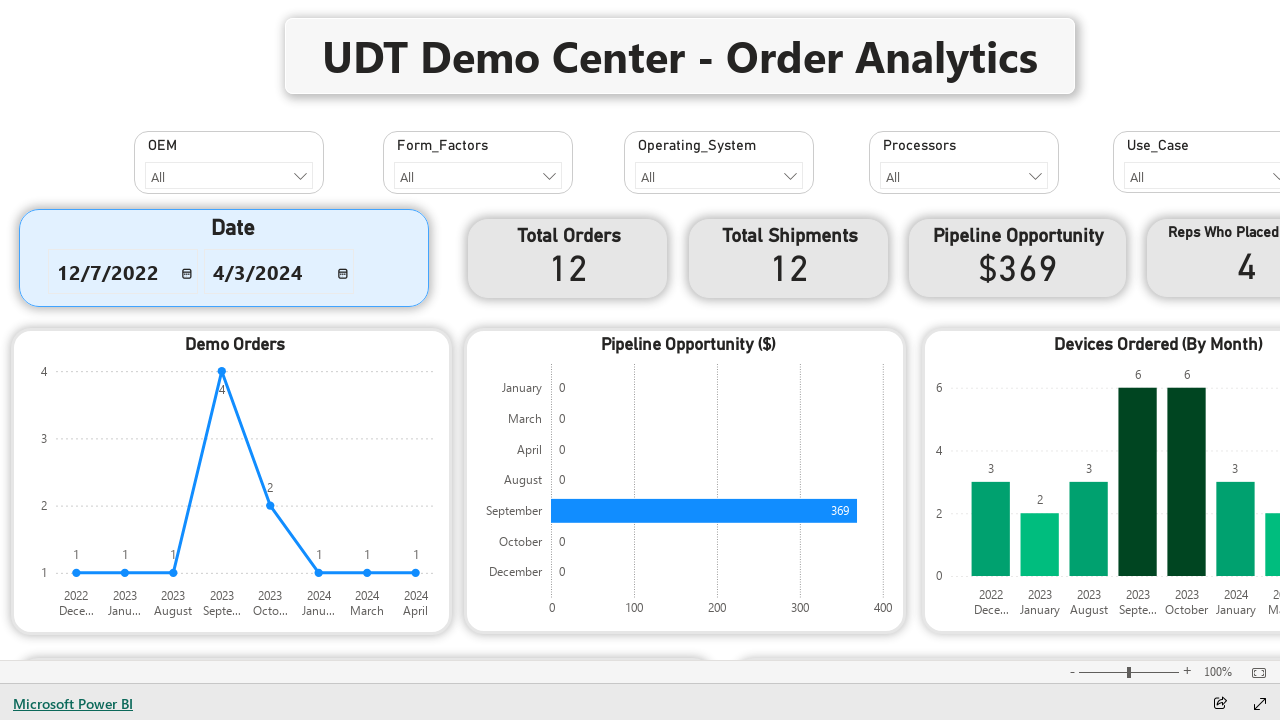

Waited 5 seconds for Power BI visuals to fully render
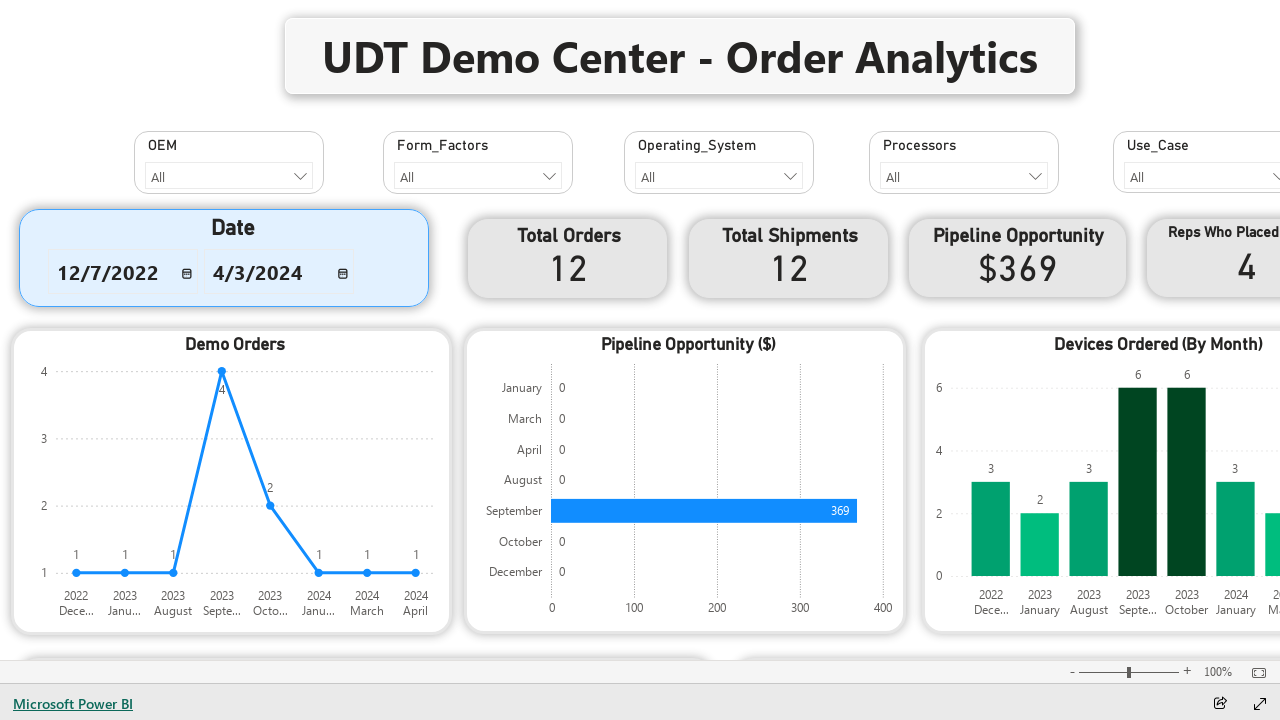

Scrolled to bottom of page to load all dashboard content
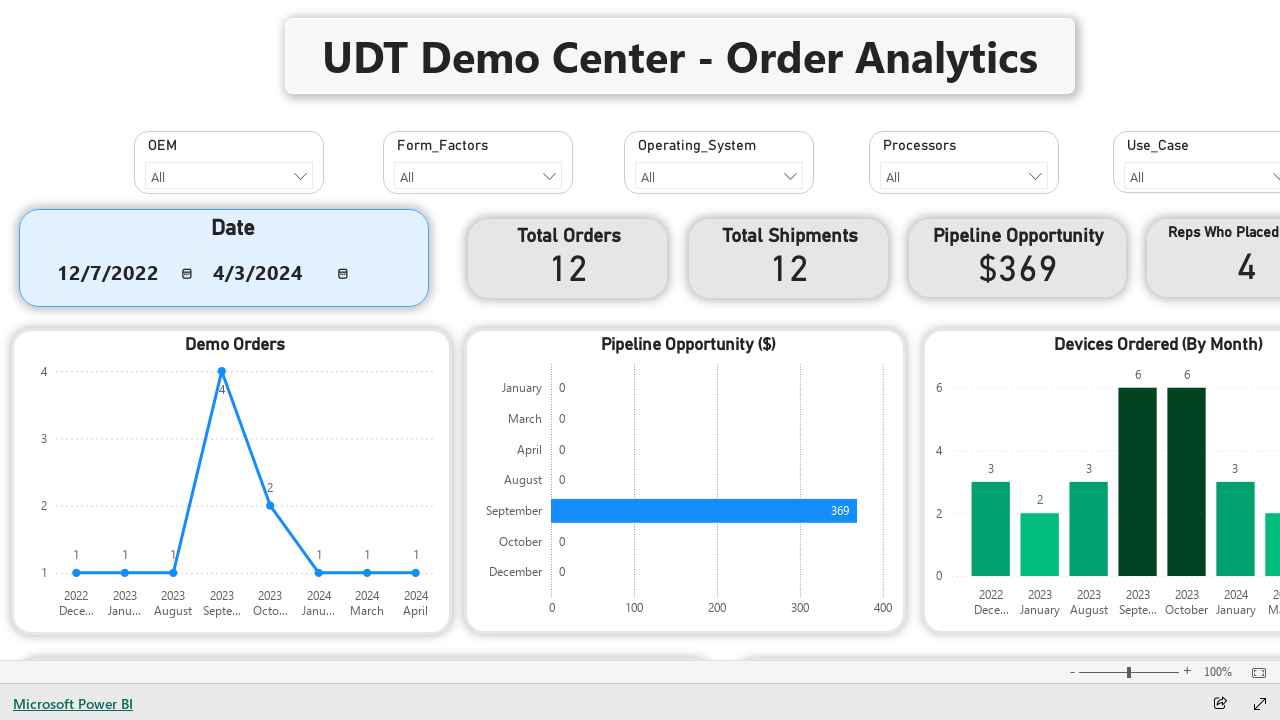

Waited 3 seconds for lazy-loaded content to load after scrolling
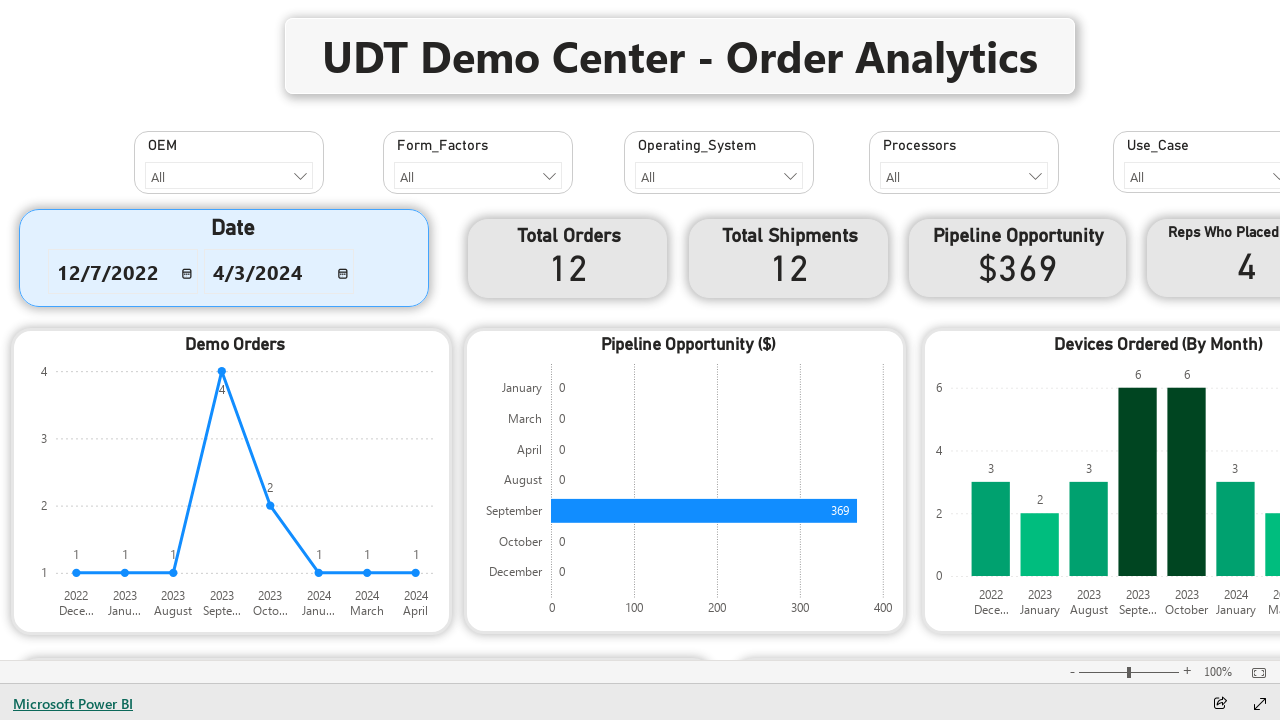

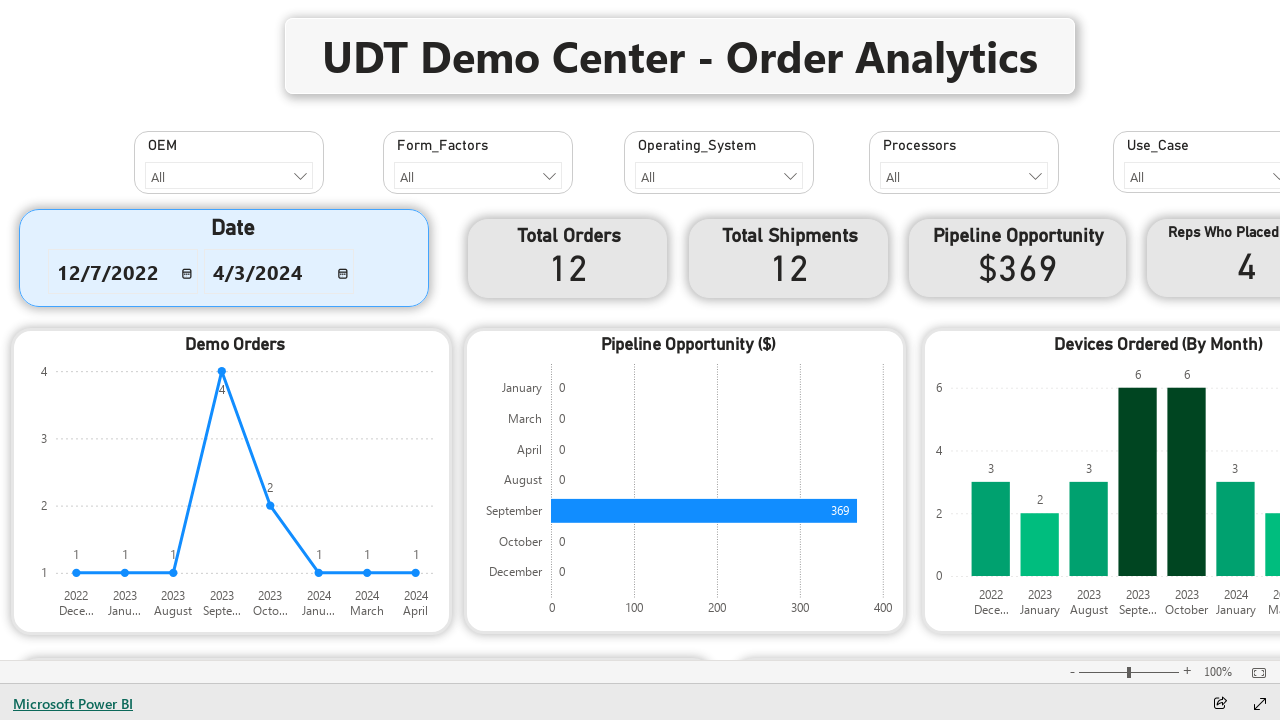